Navigates to the offers page of a practice e-commerce site and verifies the page loads successfully

Starting URL: https://rahulshettyacademy.com/seleniumPractise/#/offers

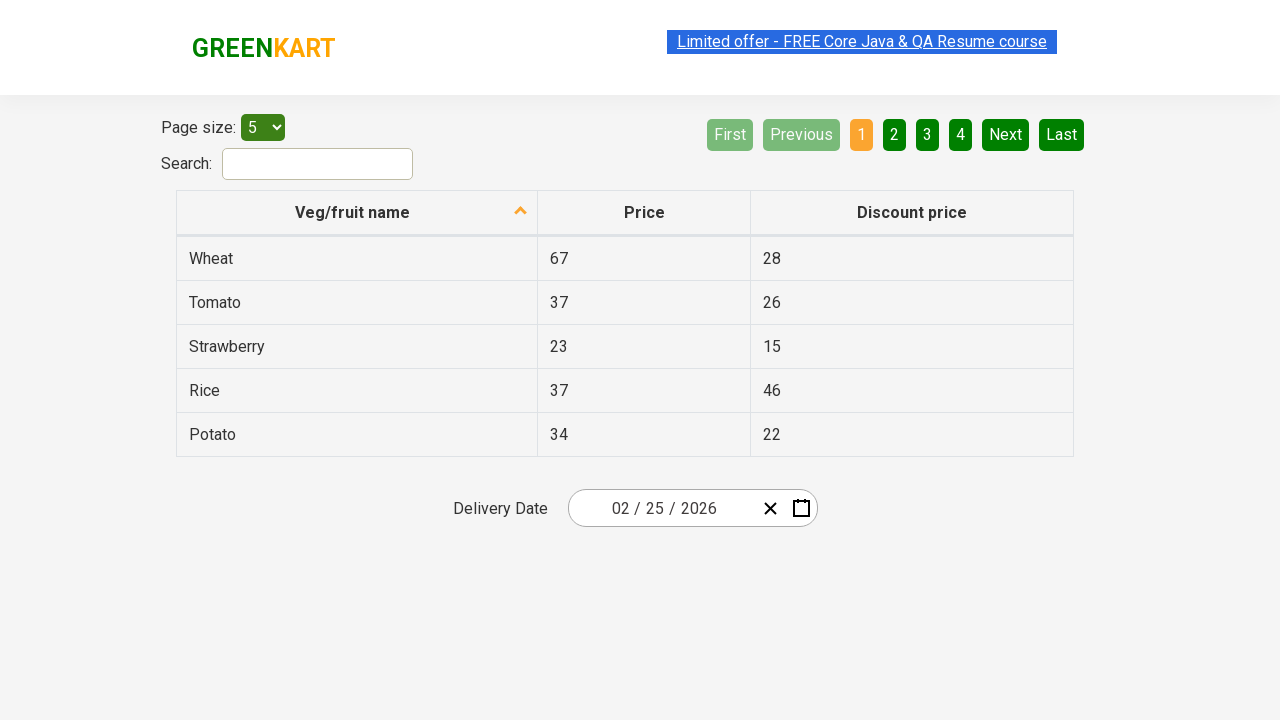

Waited for page to reach networkidle state
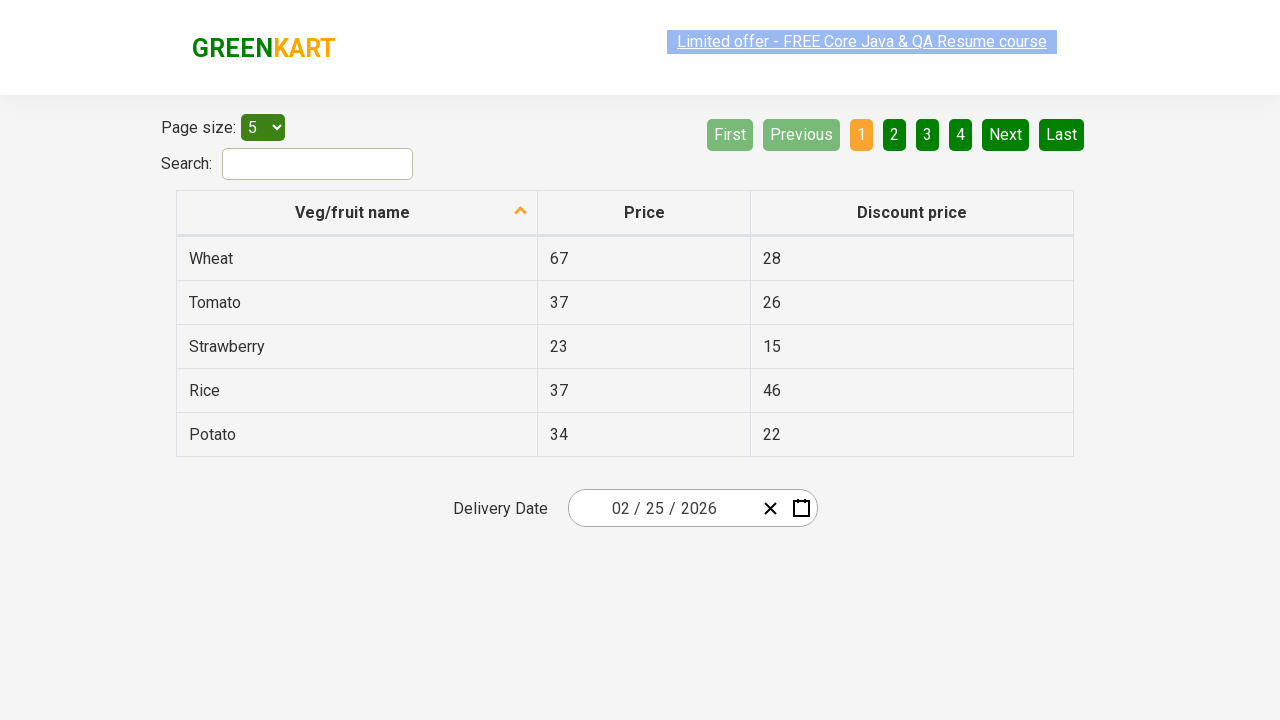

Verified page title is accessible
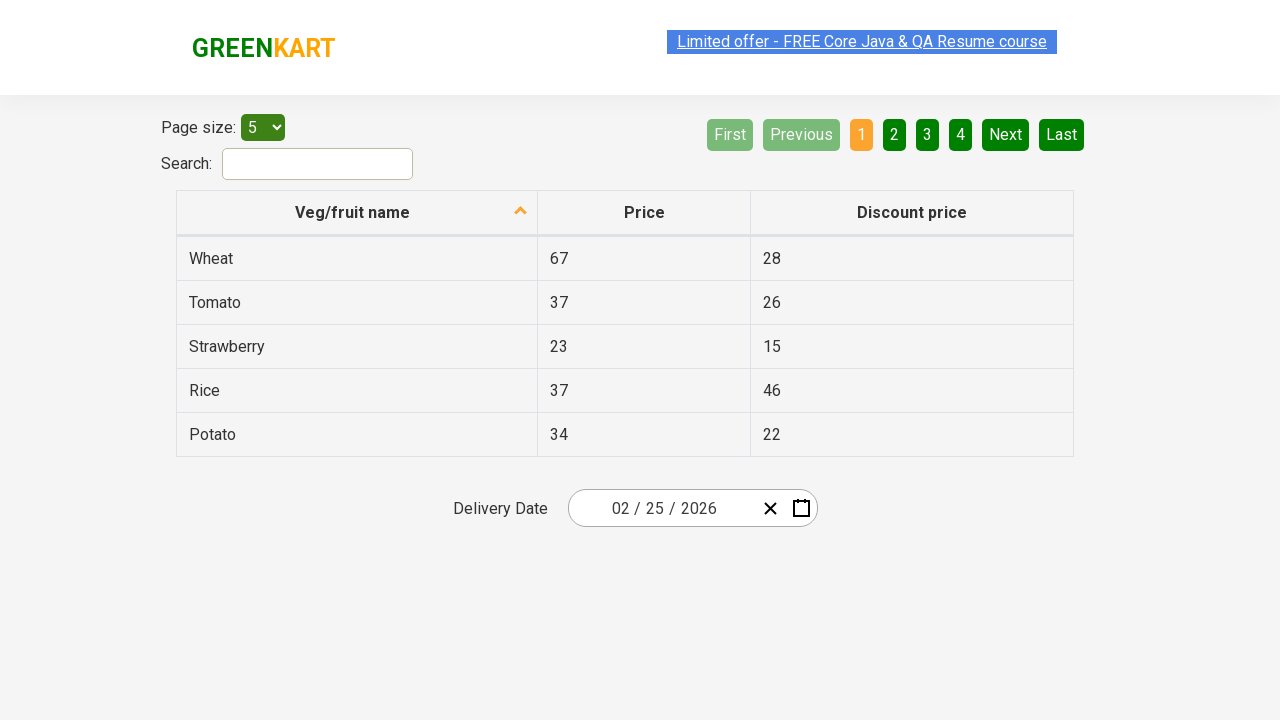

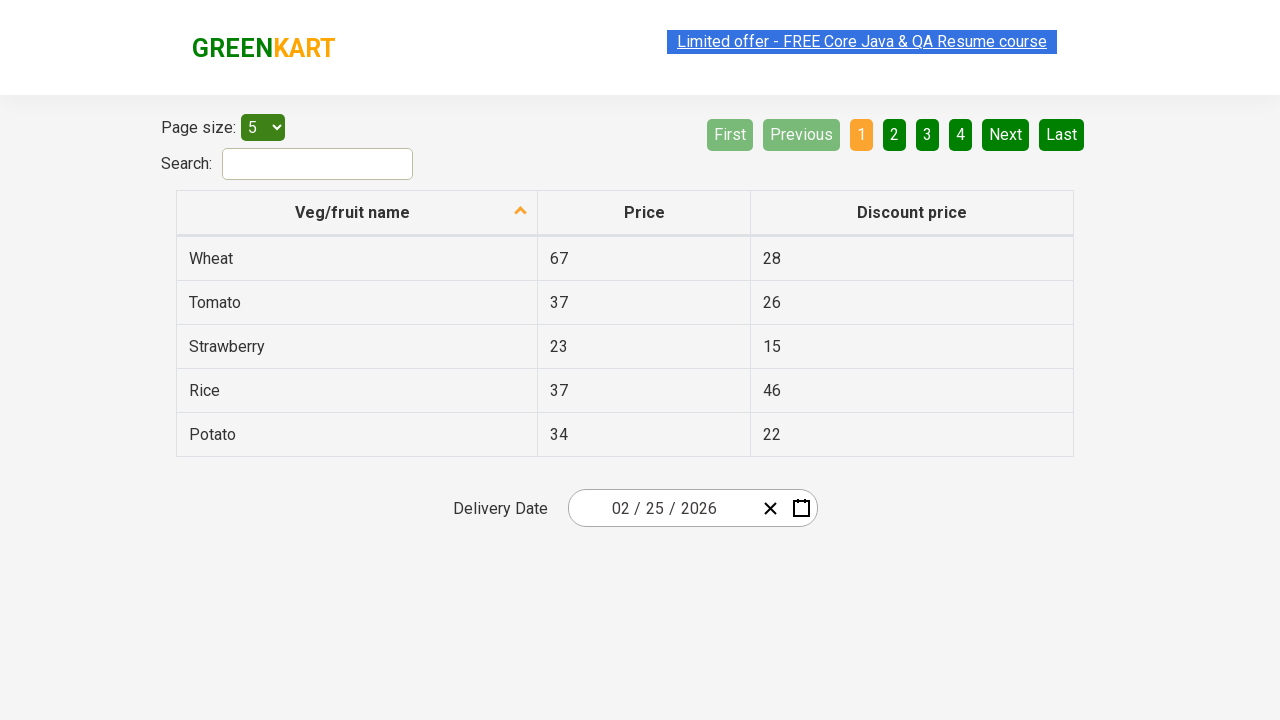